Tests adding a new person with name and job to the list

Starting URL: https://kristinek.github.io/site/tasks/list_of_people_with_jobs.html

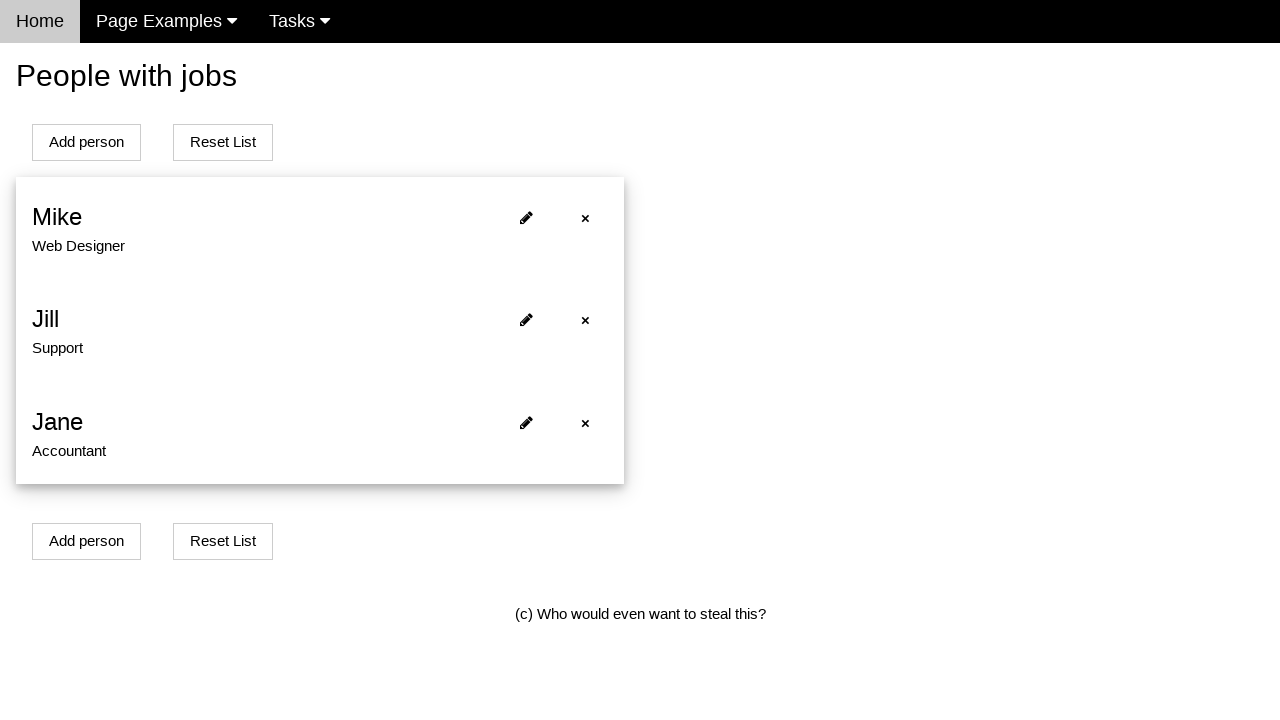

Clicked add person button at (86, 142) on #addPersonBtn
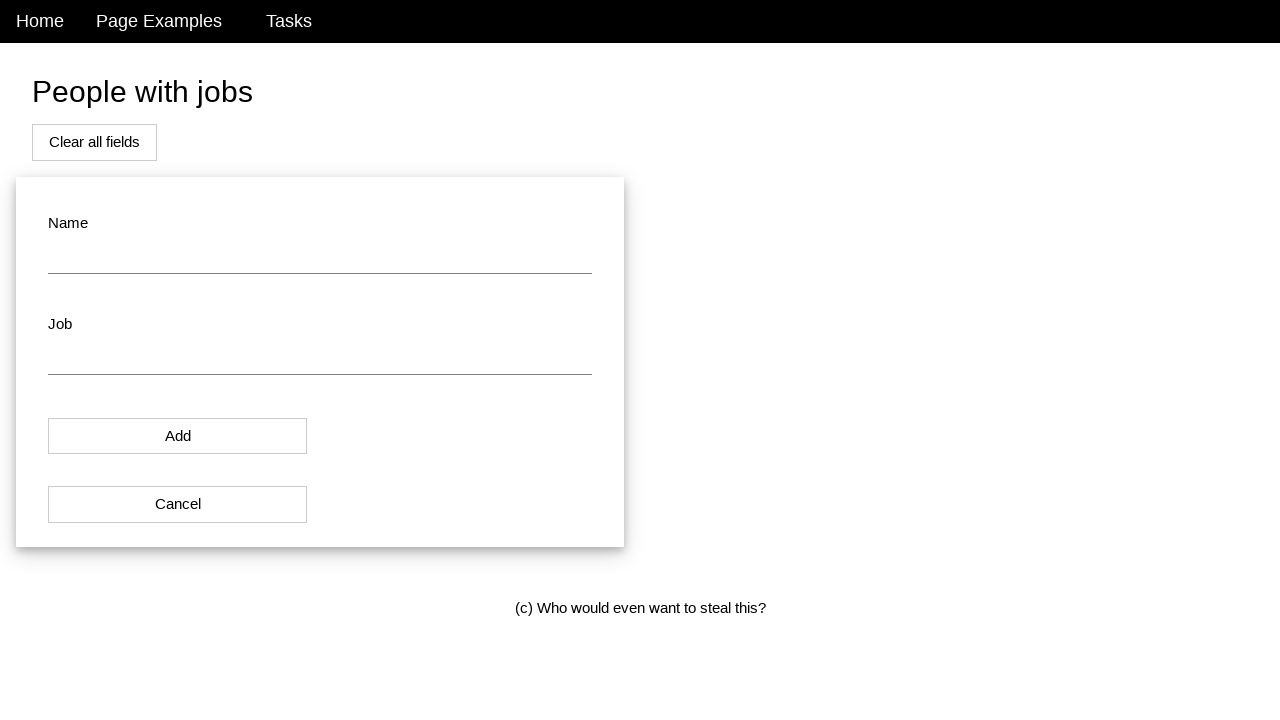

Cleared name input field on #name
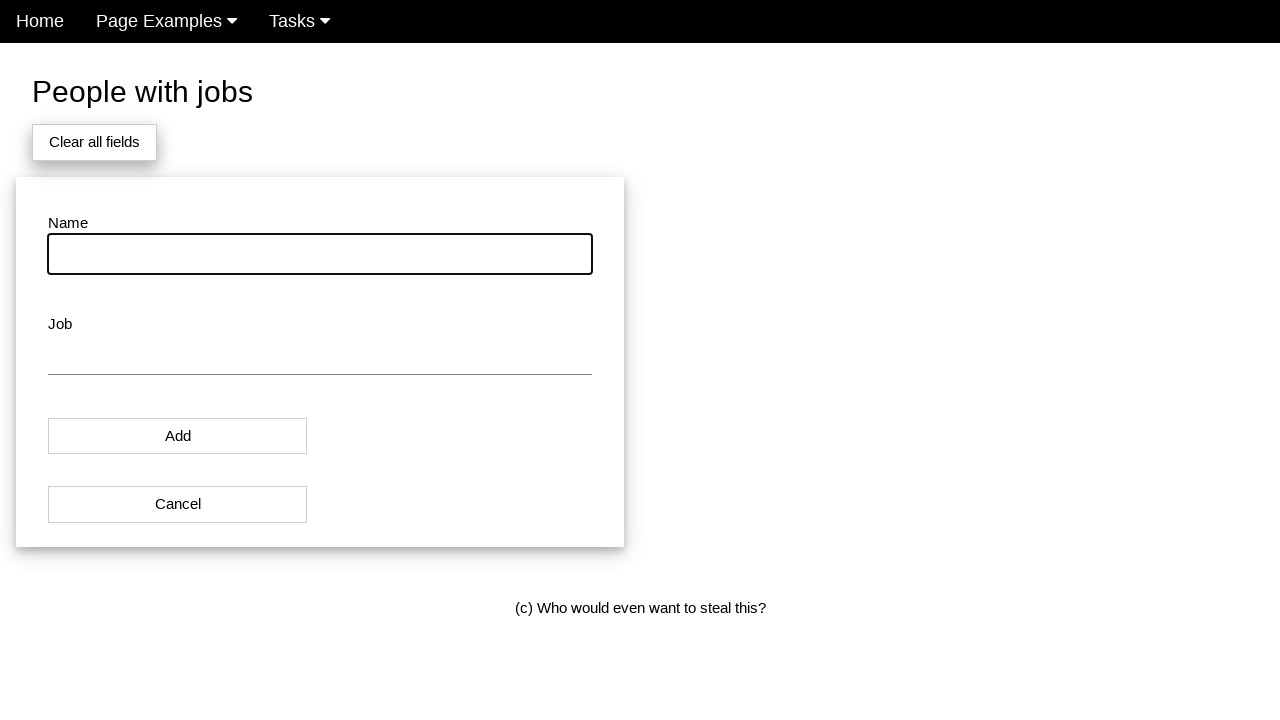

Filled name field with 'Alice Johnson' on #name
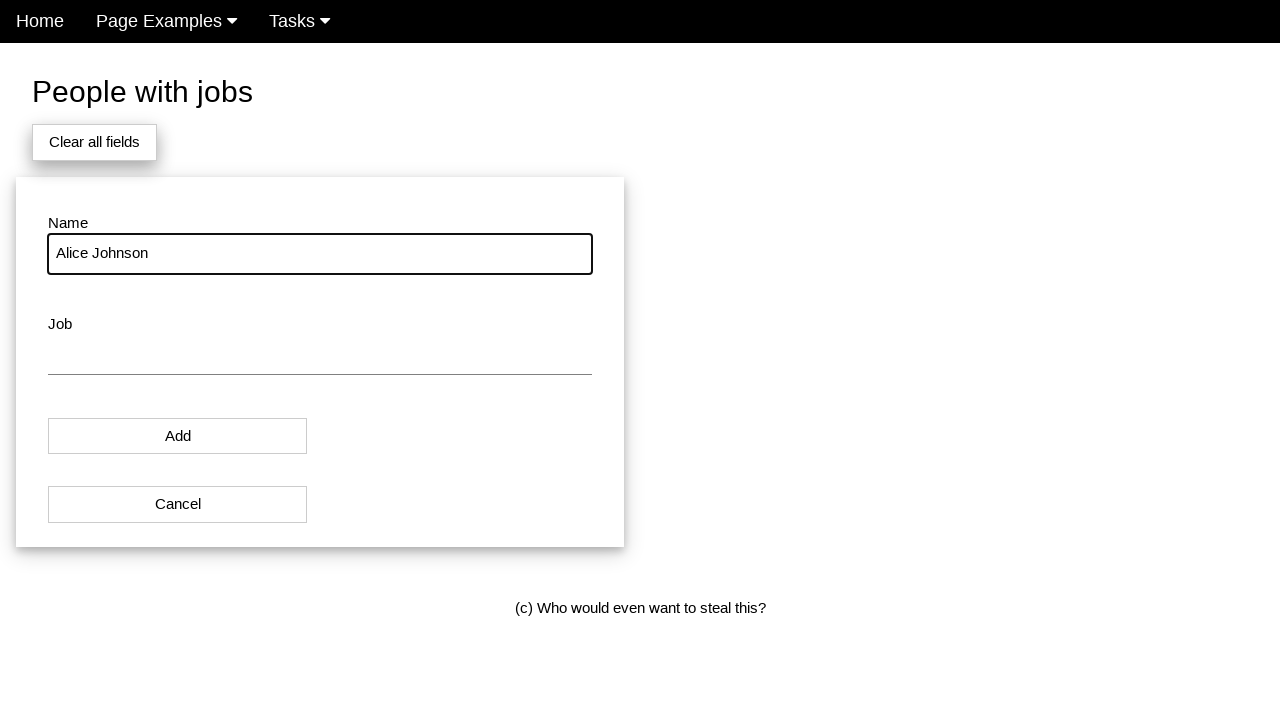

Cleared job input field on #job
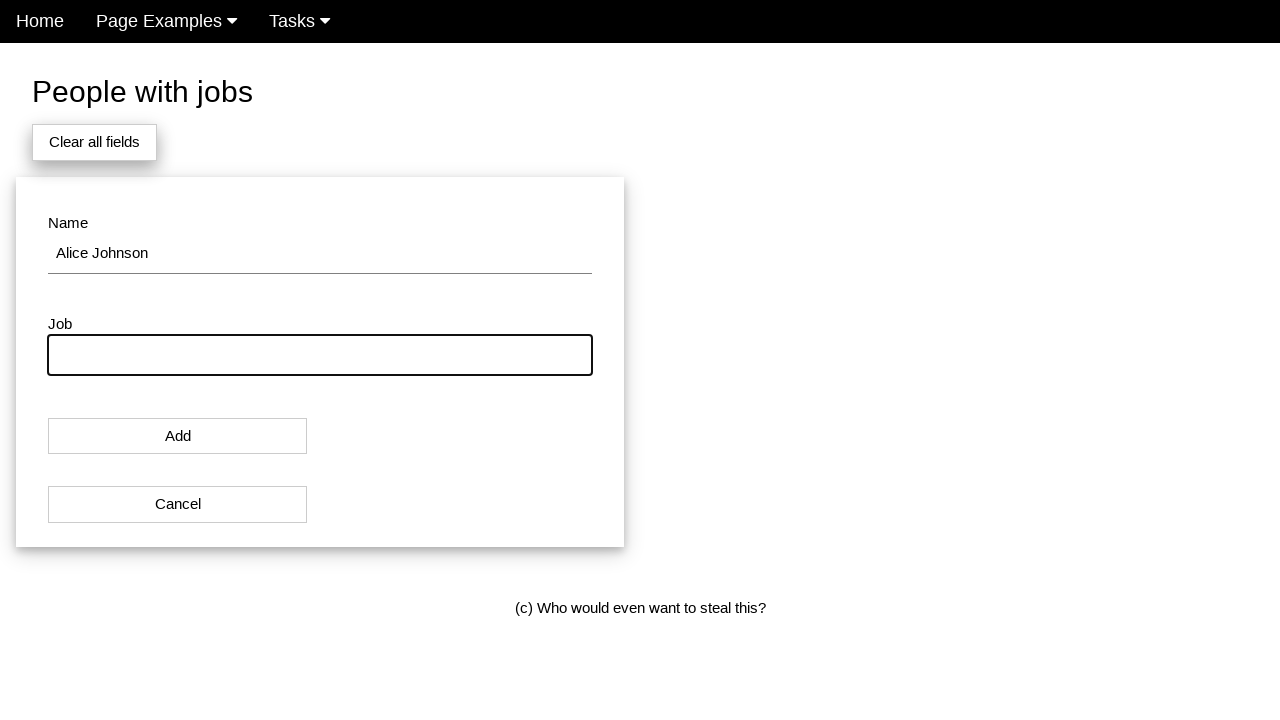

Filled job field with 'Software Engineer' on #job
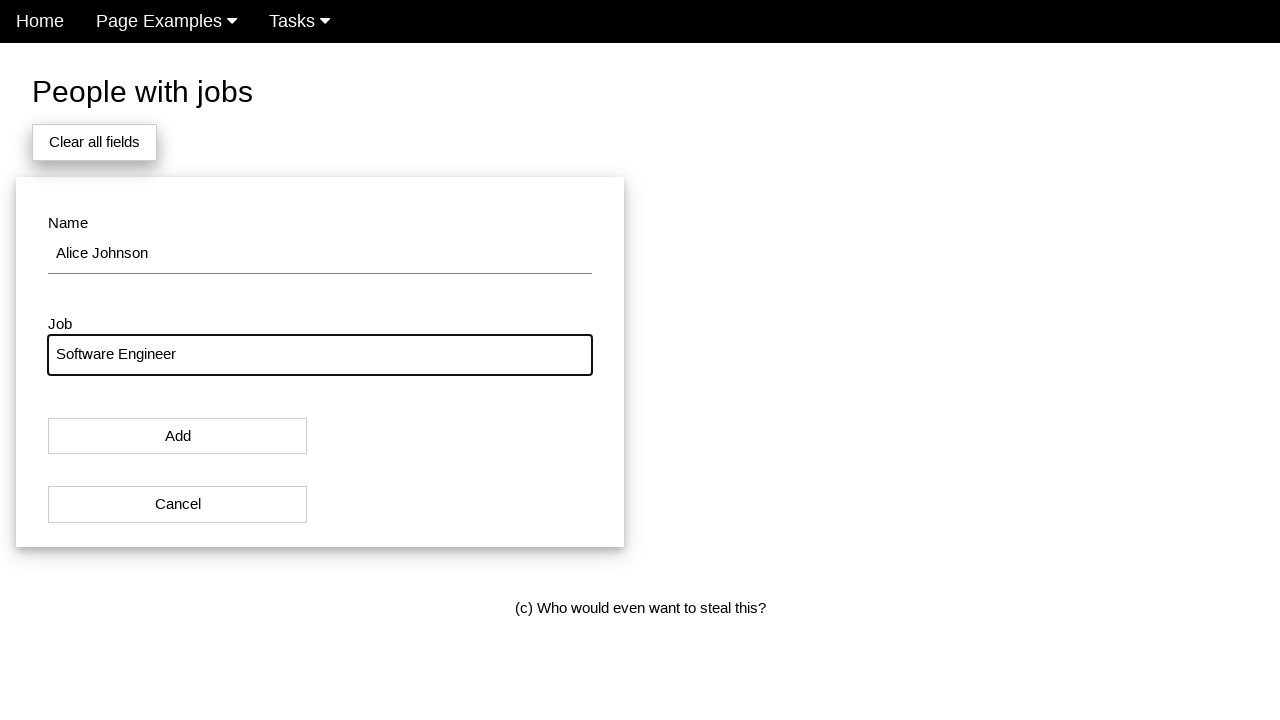

Clicked add button in modal to submit new person at (178, 436) on #modal_button
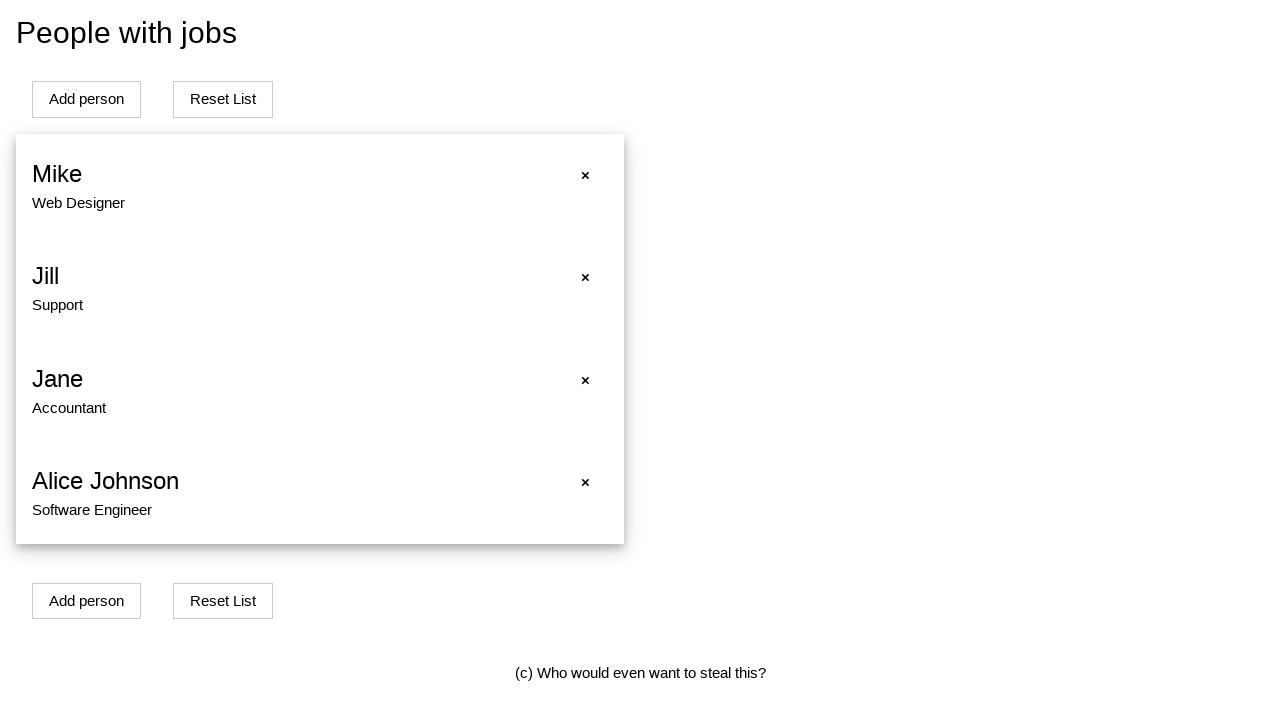

New person 'Alice Johnson' appeared in the list
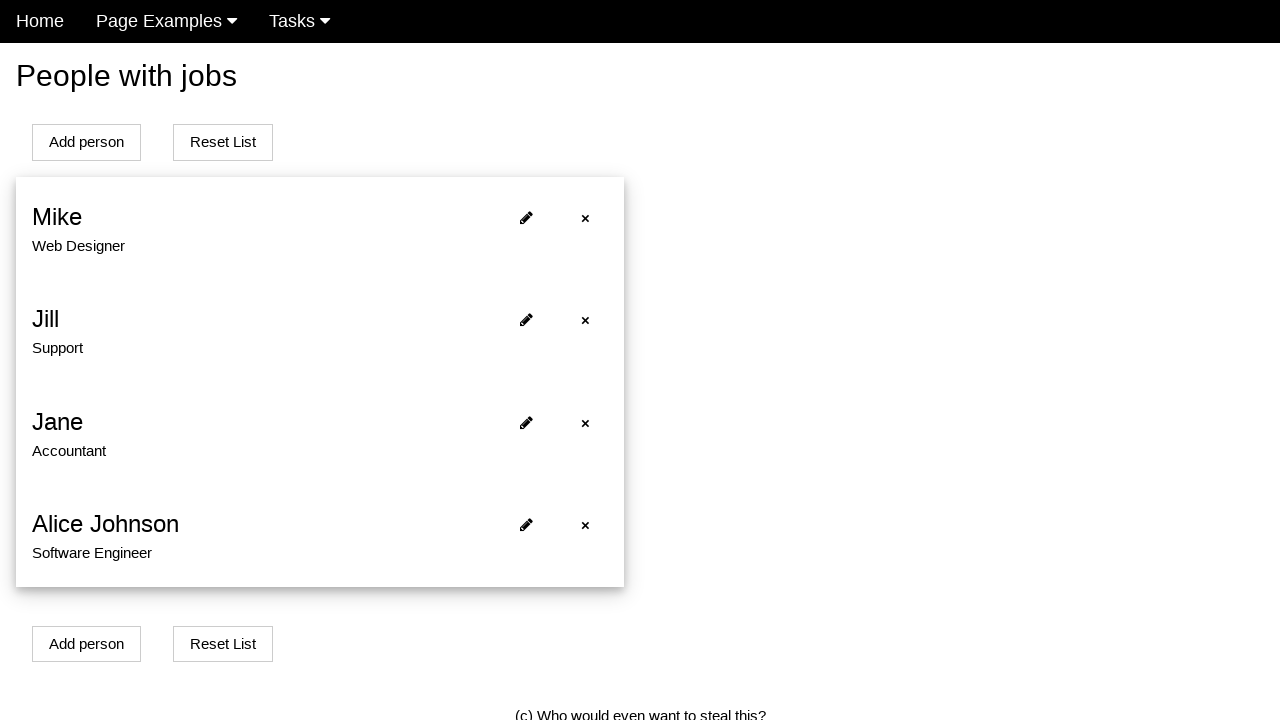

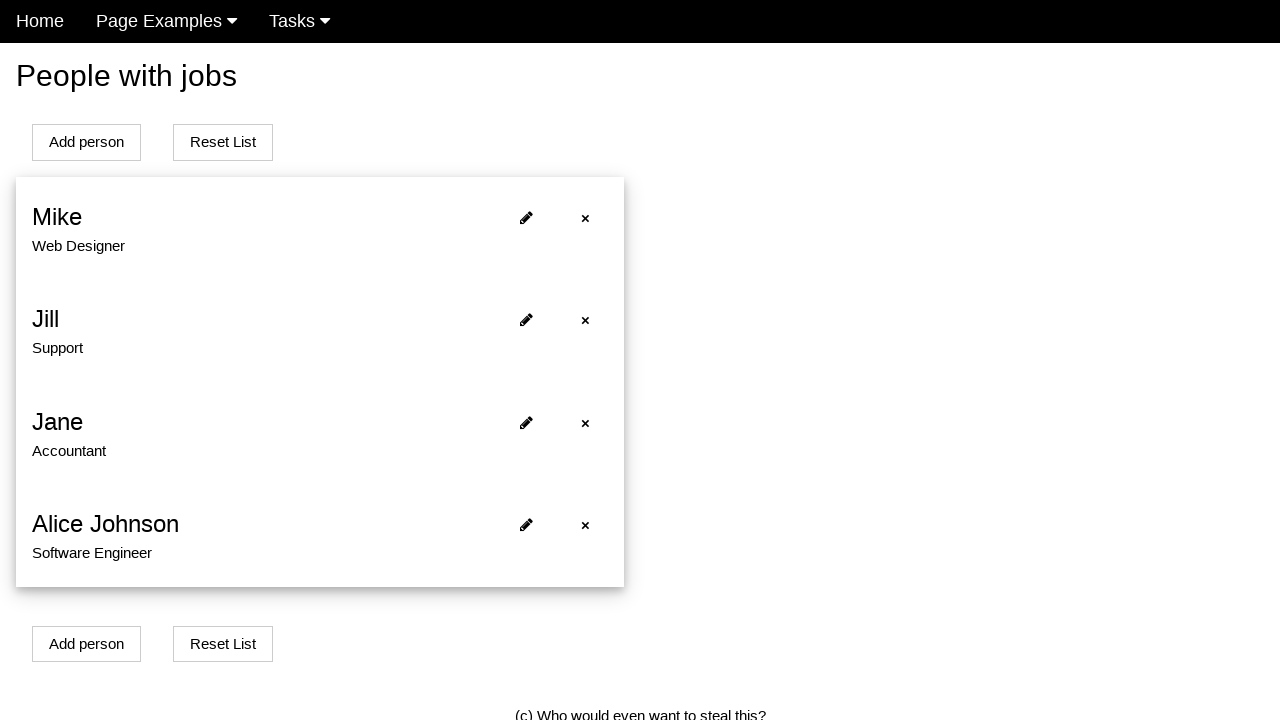